Tests that new todo items are appended to the bottom of the list by creating 3 items and verifying the count displays correctly.

Starting URL: https://demo.playwright.dev/todomvc

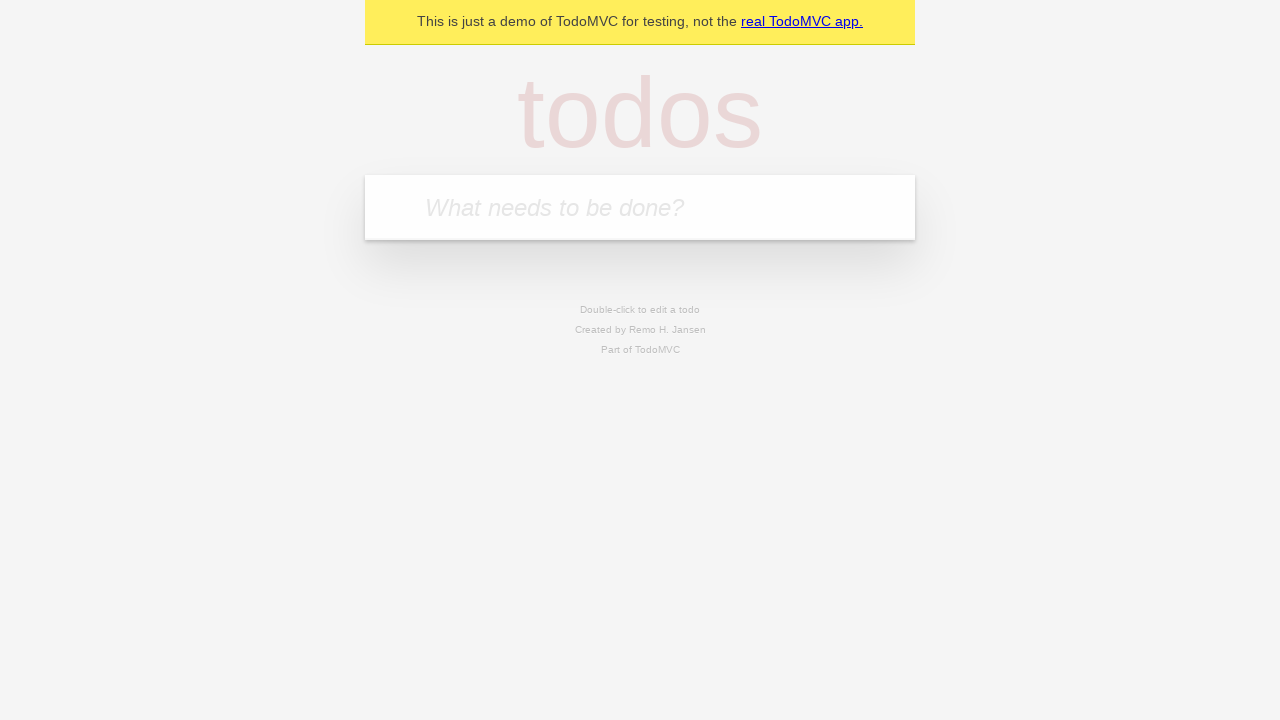

Located the 'What needs to be done?' input field
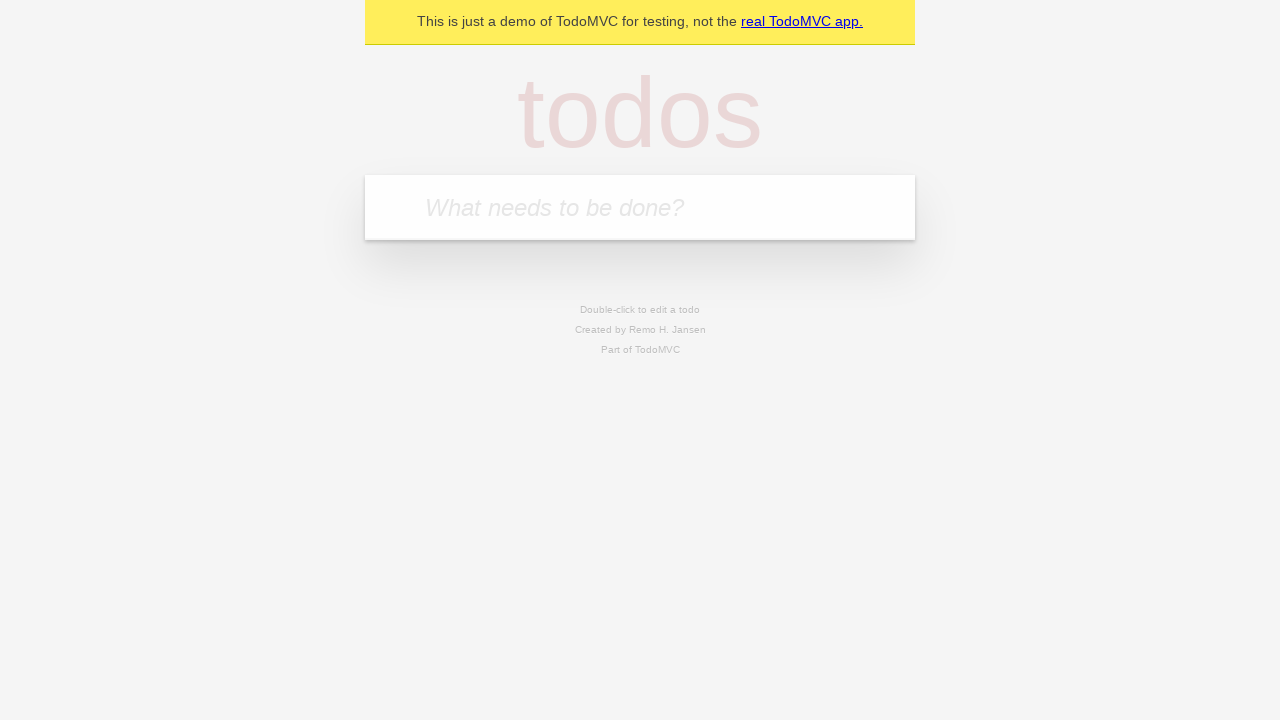

Filled input with todo item: 'buy some cheese' on internal:attr=[placeholder="What needs to be done?"i]
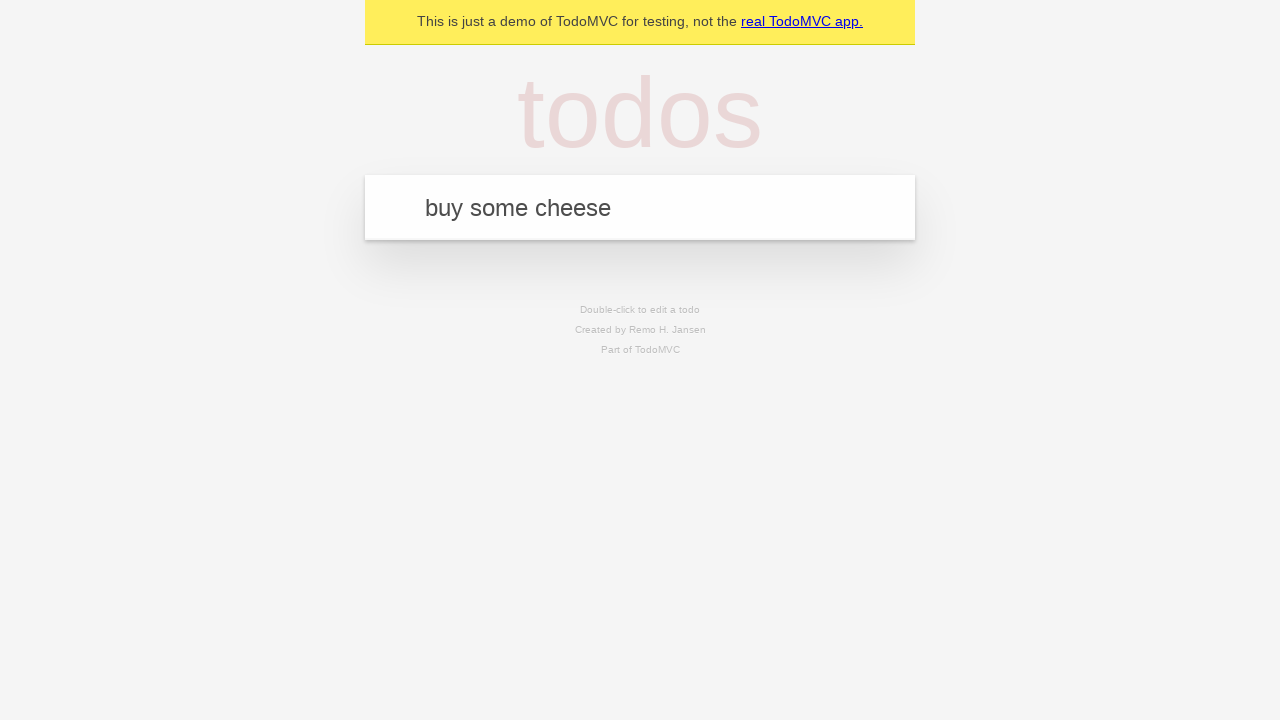

Pressed Enter to add todo item: 'buy some cheese' on internal:attr=[placeholder="What needs to be done?"i]
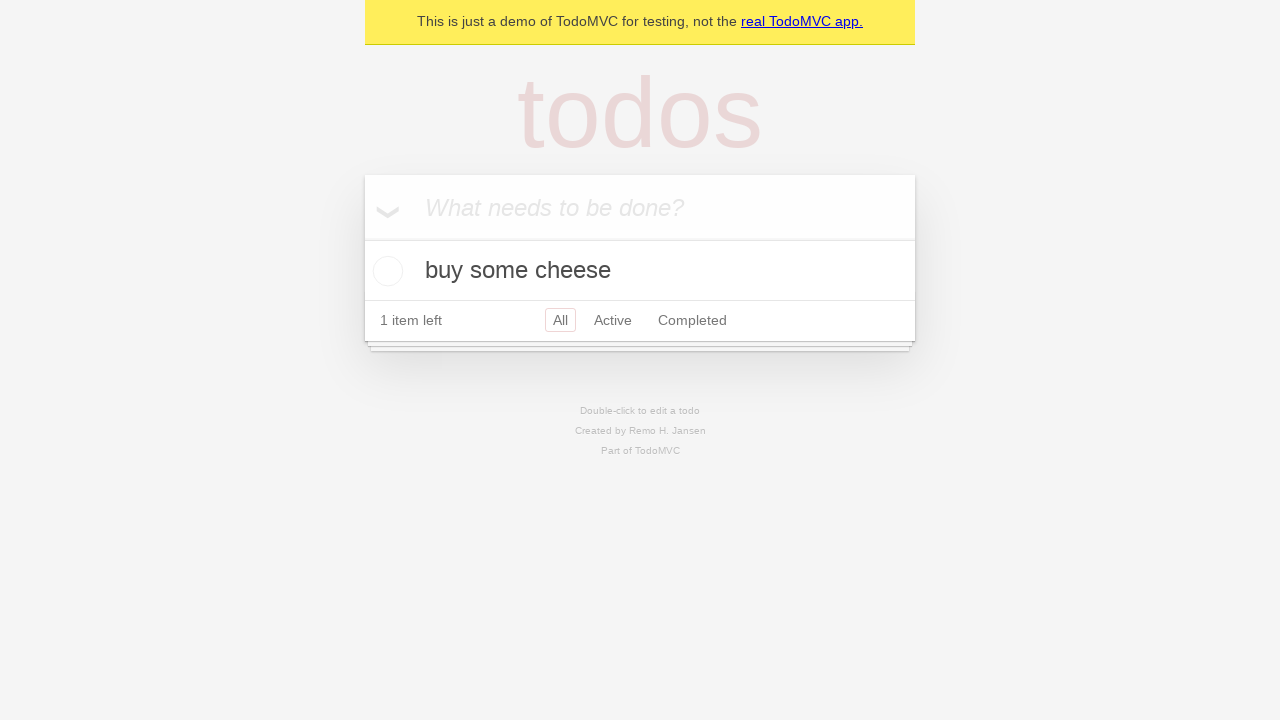

Filled input with todo item: 'feed the cat' on internal:attr=[placeholder="What needs to be done?"i]
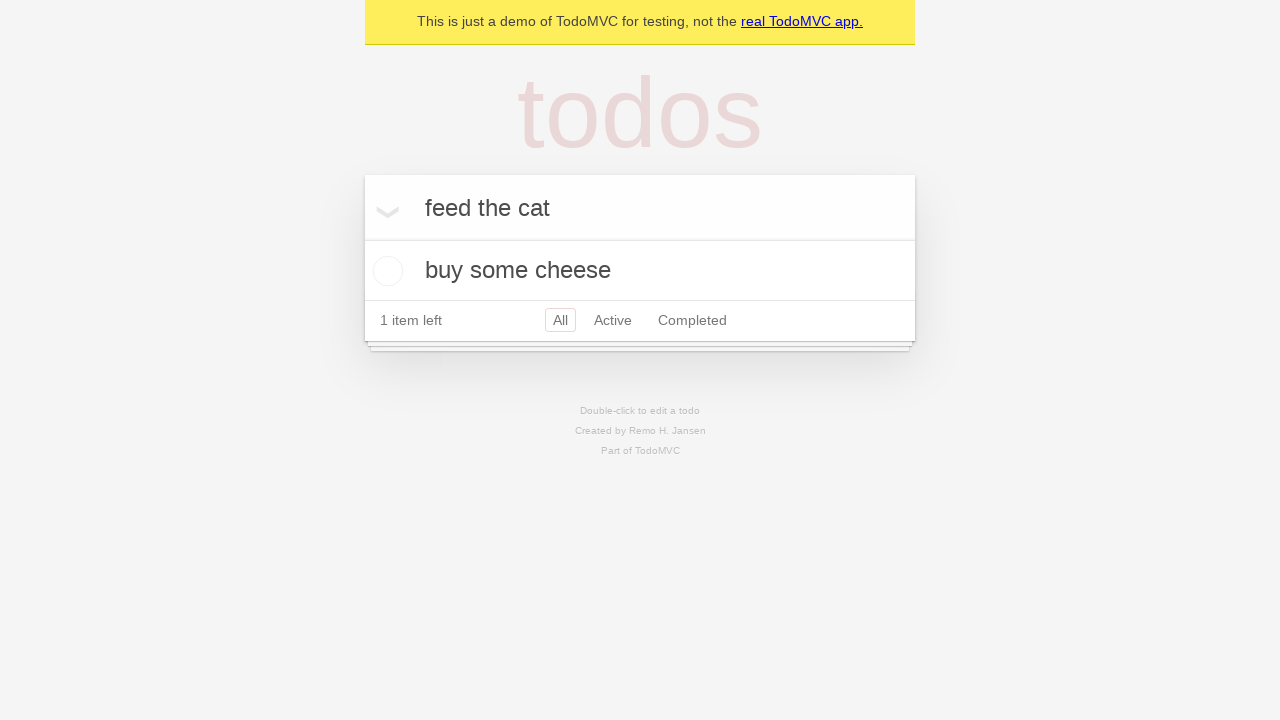

Pressed Enter to add todo item: 'feed the cat' on internal:attr=[placeholder="What needs to be done?"i]
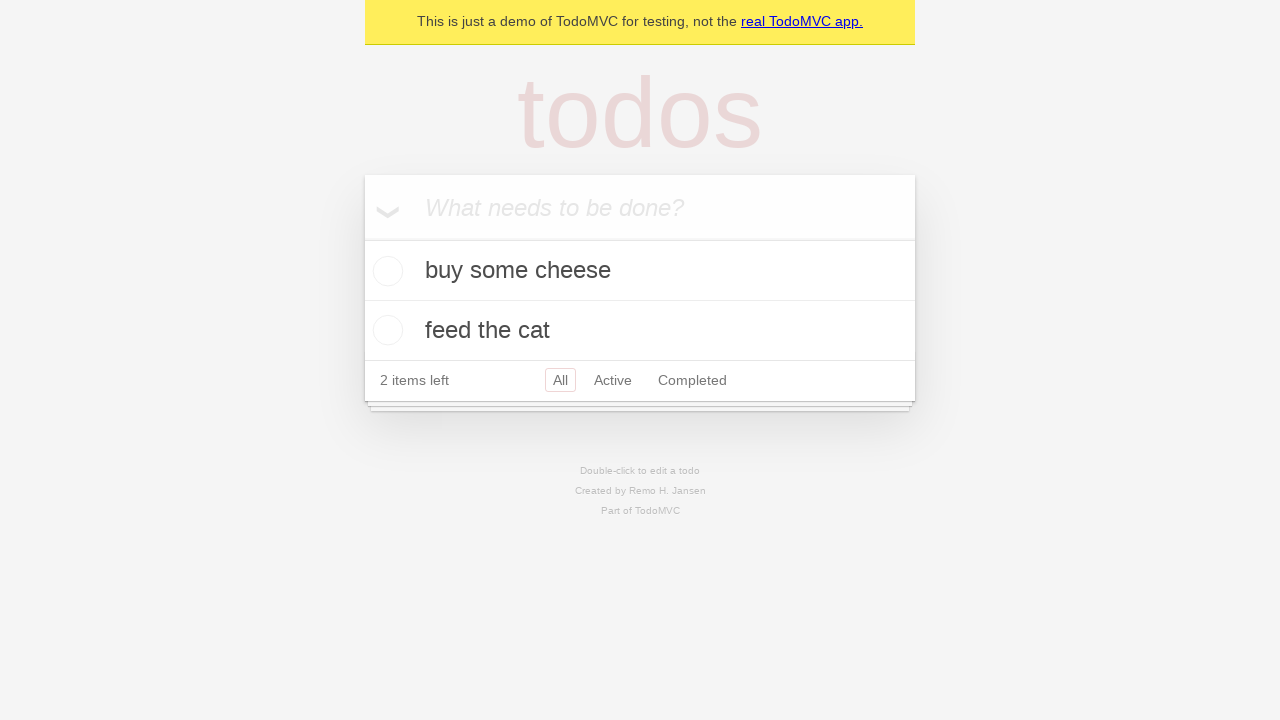

Filled input with todo item: 'book a doctors appointment' on internal:attr=[placeholder="What needs to be done?"i]
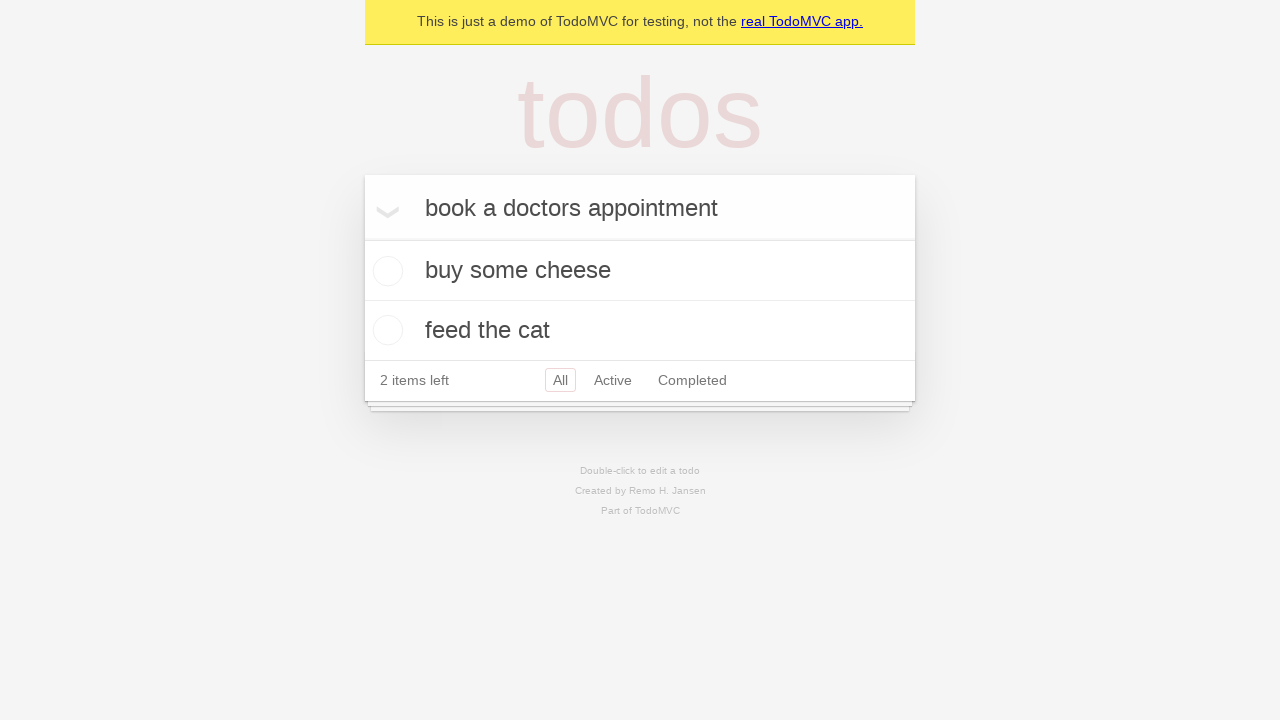

Pressed Enter to add todo item: 'book a doctors appointment' on internal:attr=[placeholder="What needs to be done?"i]
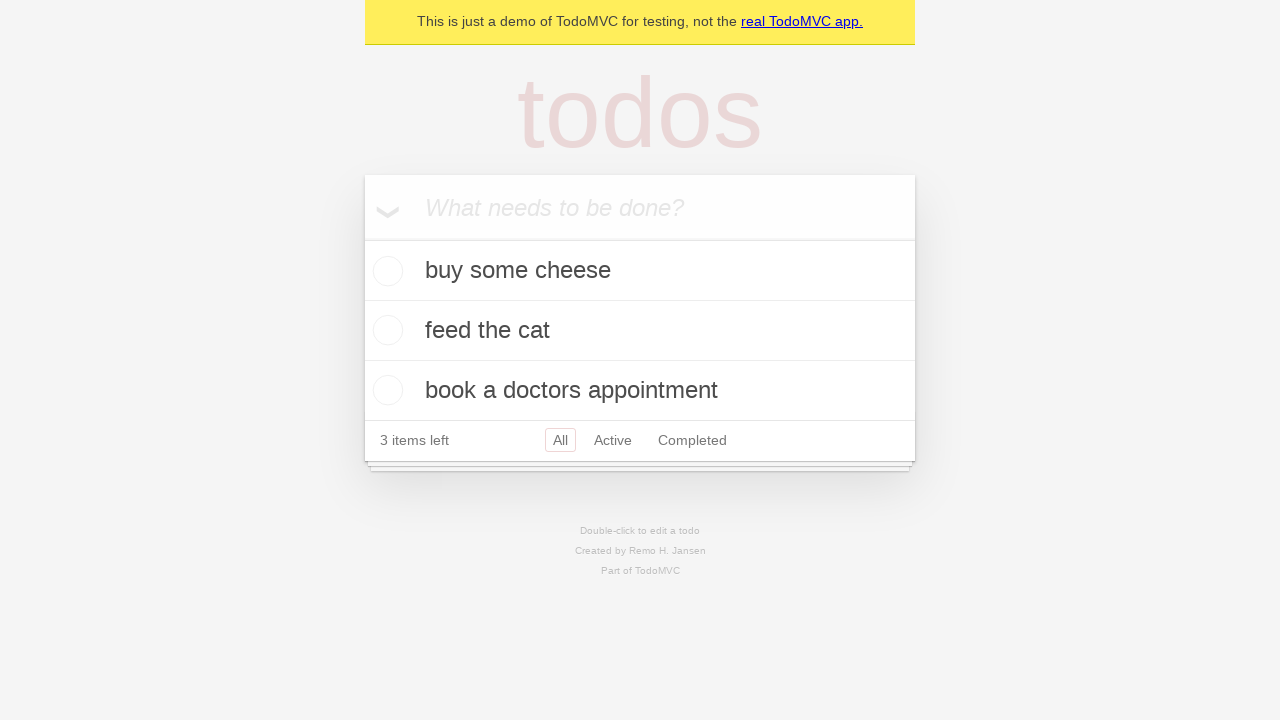

Verified '3 items left' text is visible
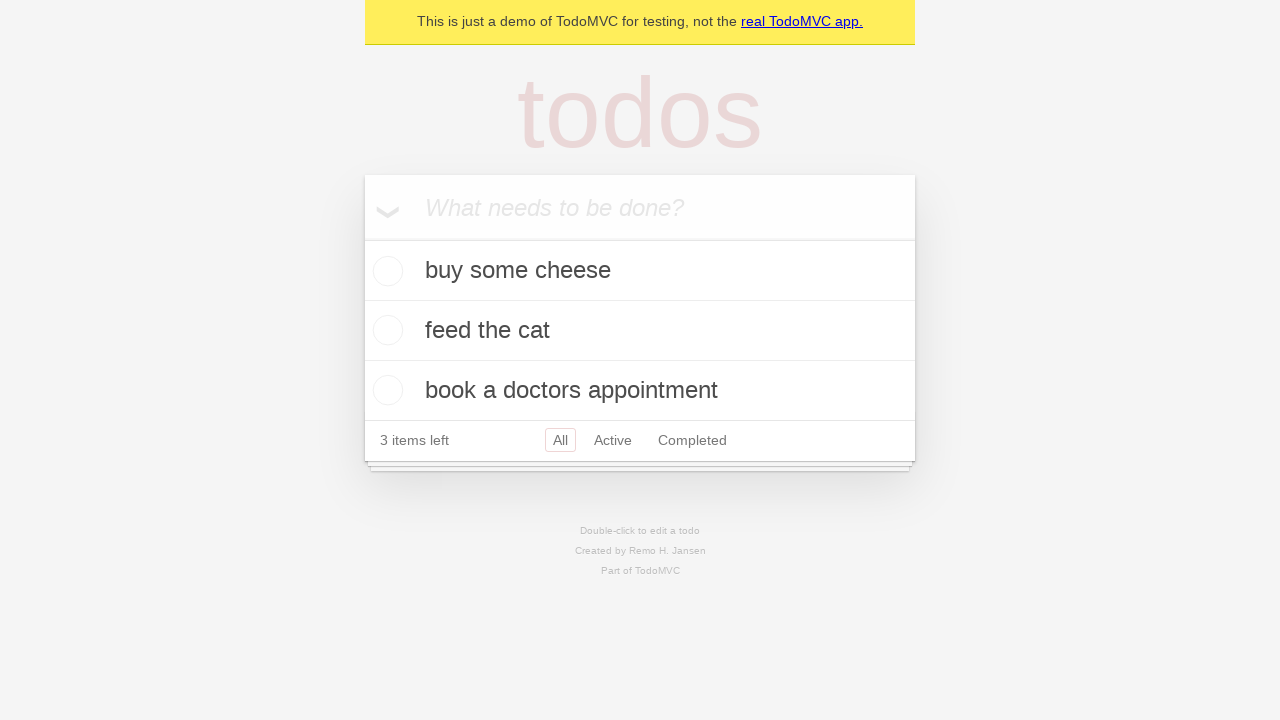

Verified all todo items are visible with data-testid='todo-title'
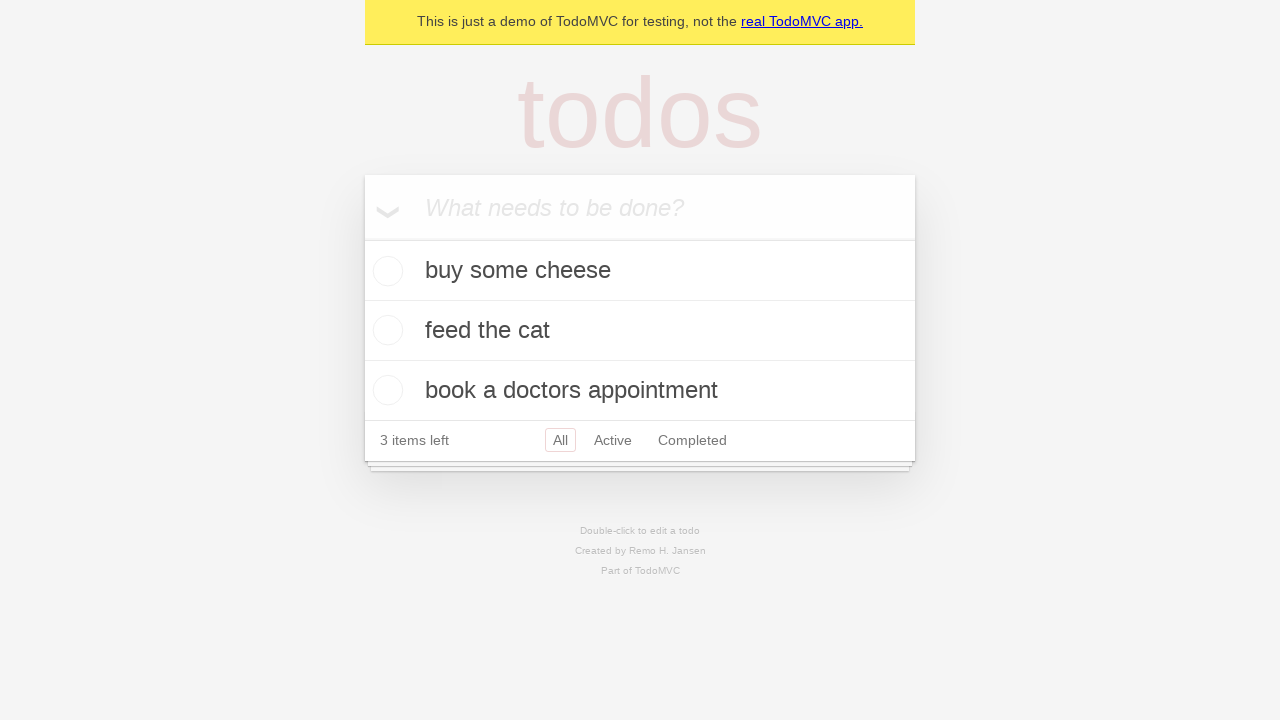

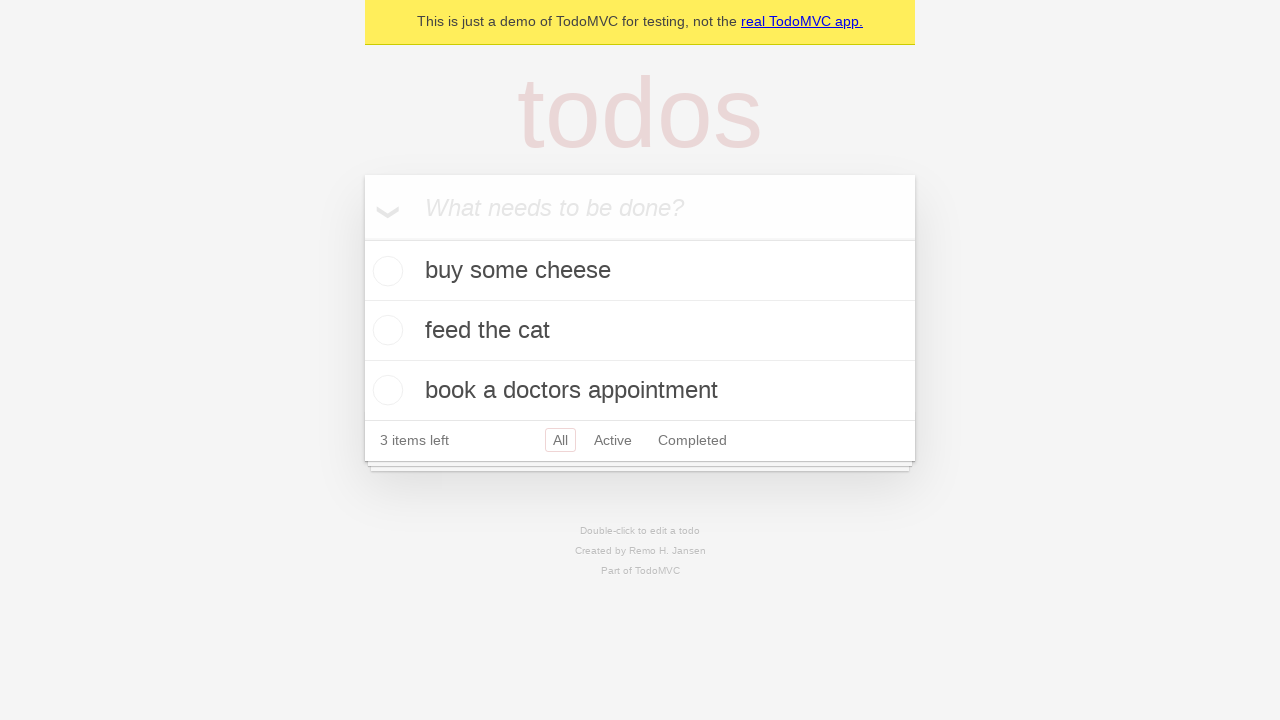